Tests that registration fails when zip code contains special characters

Starting URL: https://www.sharelane.com/cgi-bin/register.py

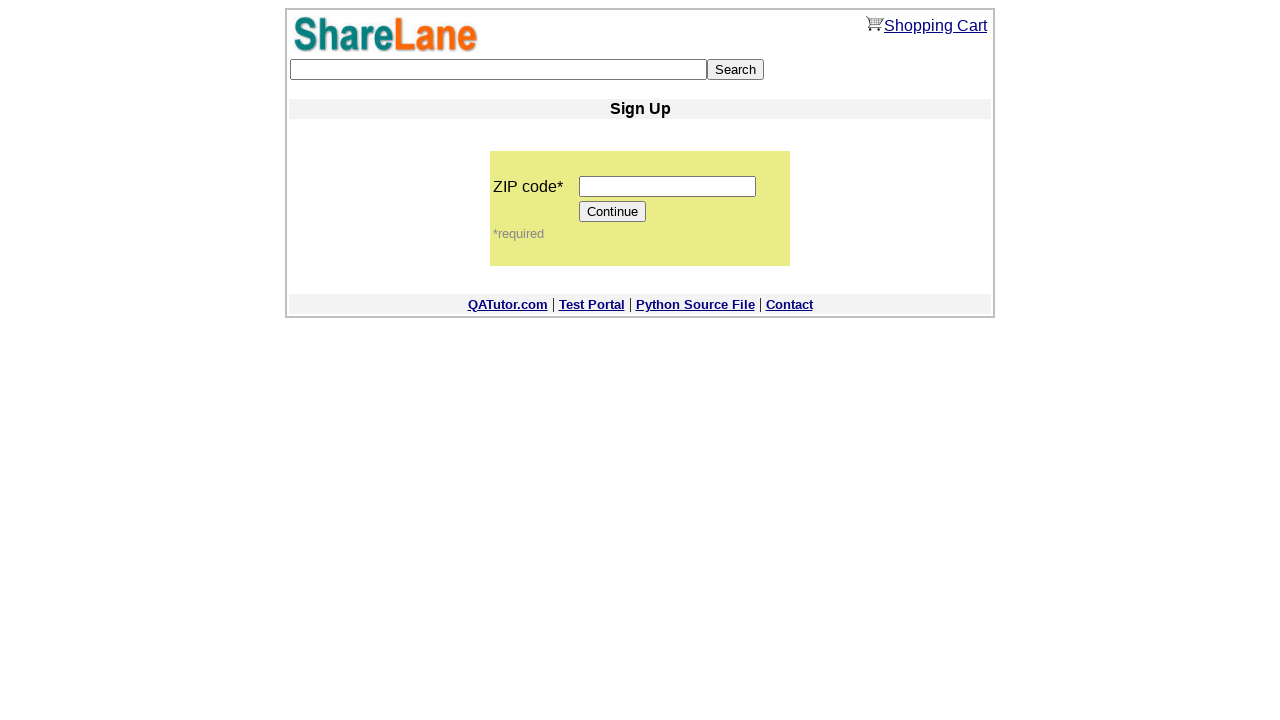

Filled zip code field with special characters '12345#' on input[name='zip_code']
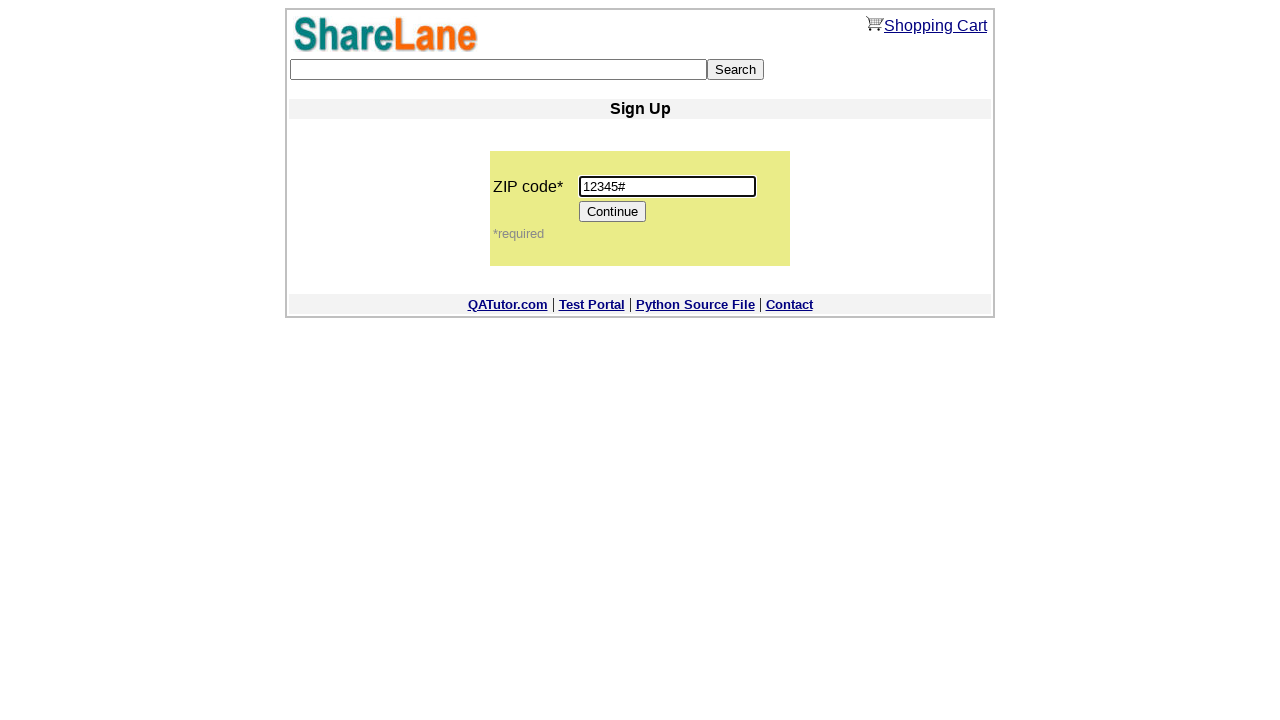

Clicked Continue button to attempt registration with invalid zip code at (613, 212) on input[value='Continue']
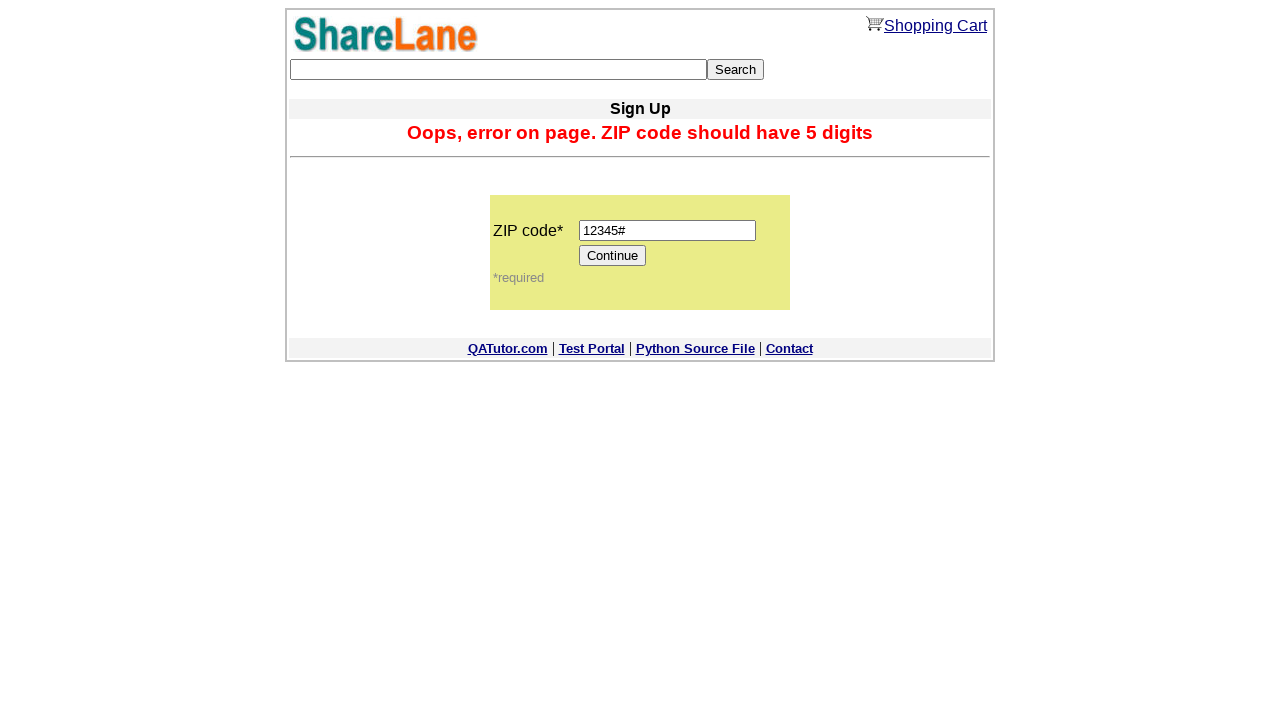

Verified that registration failed and user remained on zip code page
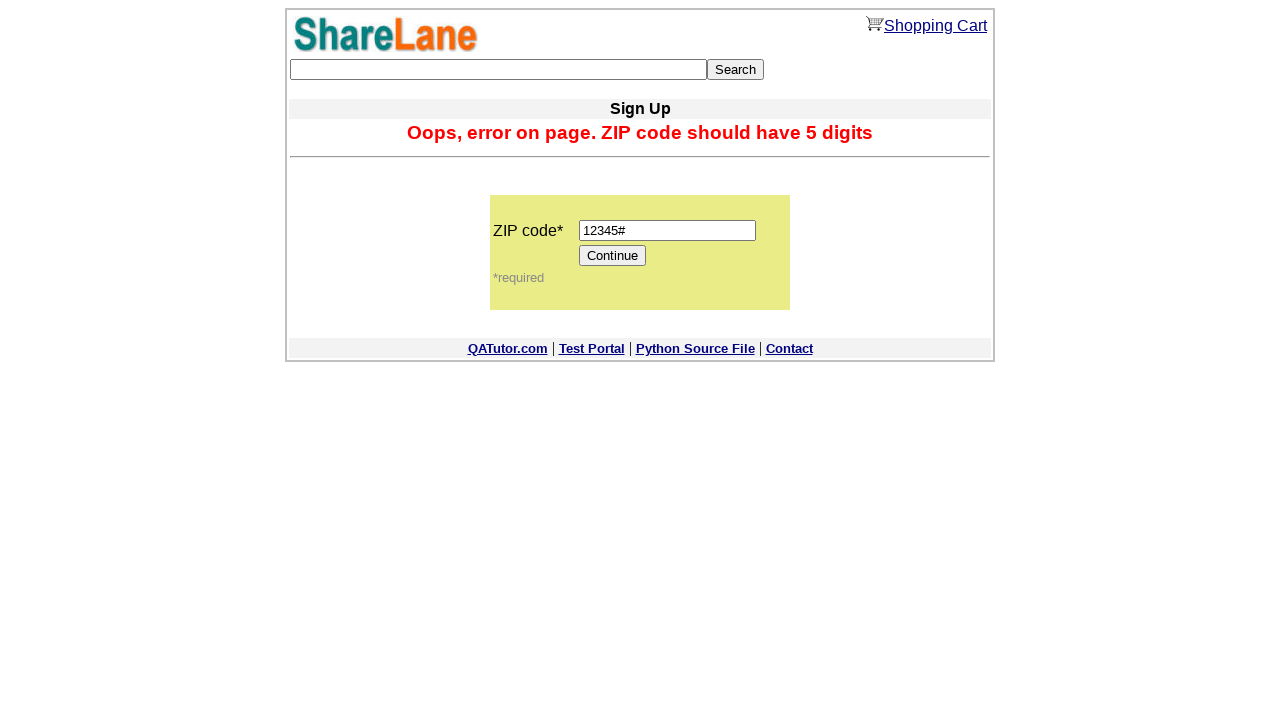

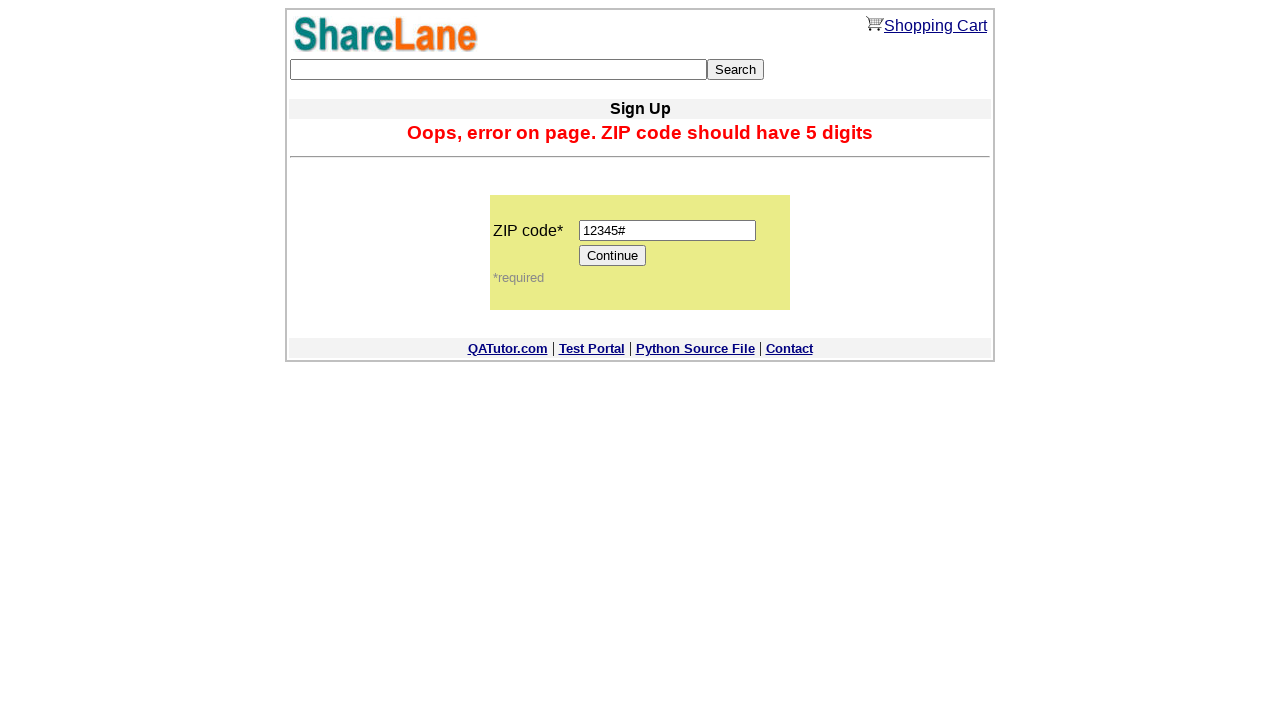